Tests locating the blog posts list using CSS selectors and verifies the last post becomes visible

Starting URL: https://thehackernews.com

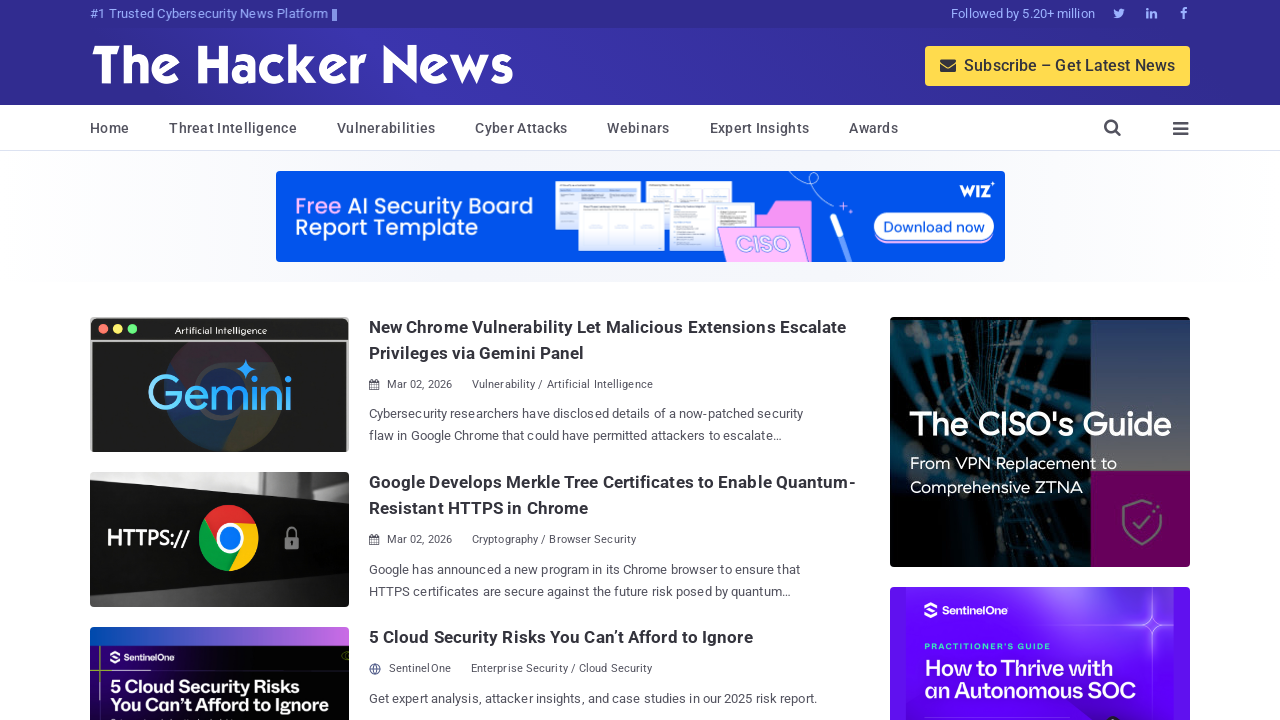

Located blog posts list using CSS selectors '.blog-posts' and '.body-post'
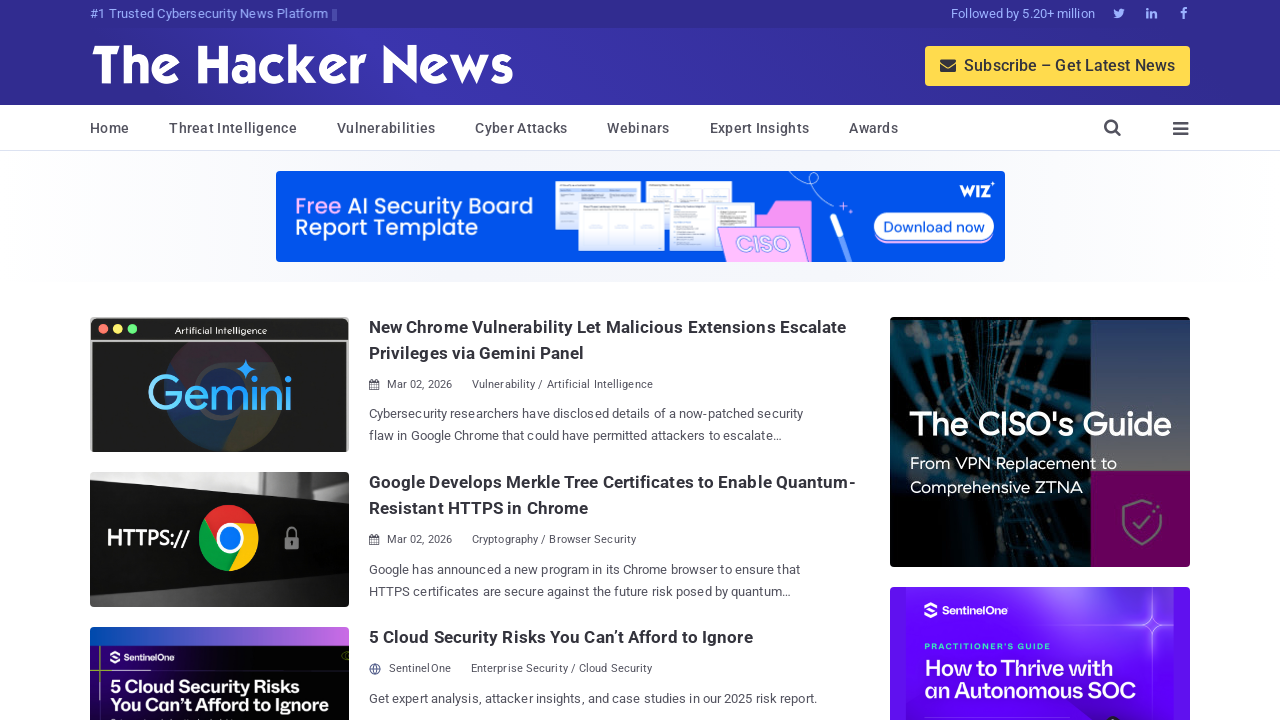

Verified that the last blog post is visible
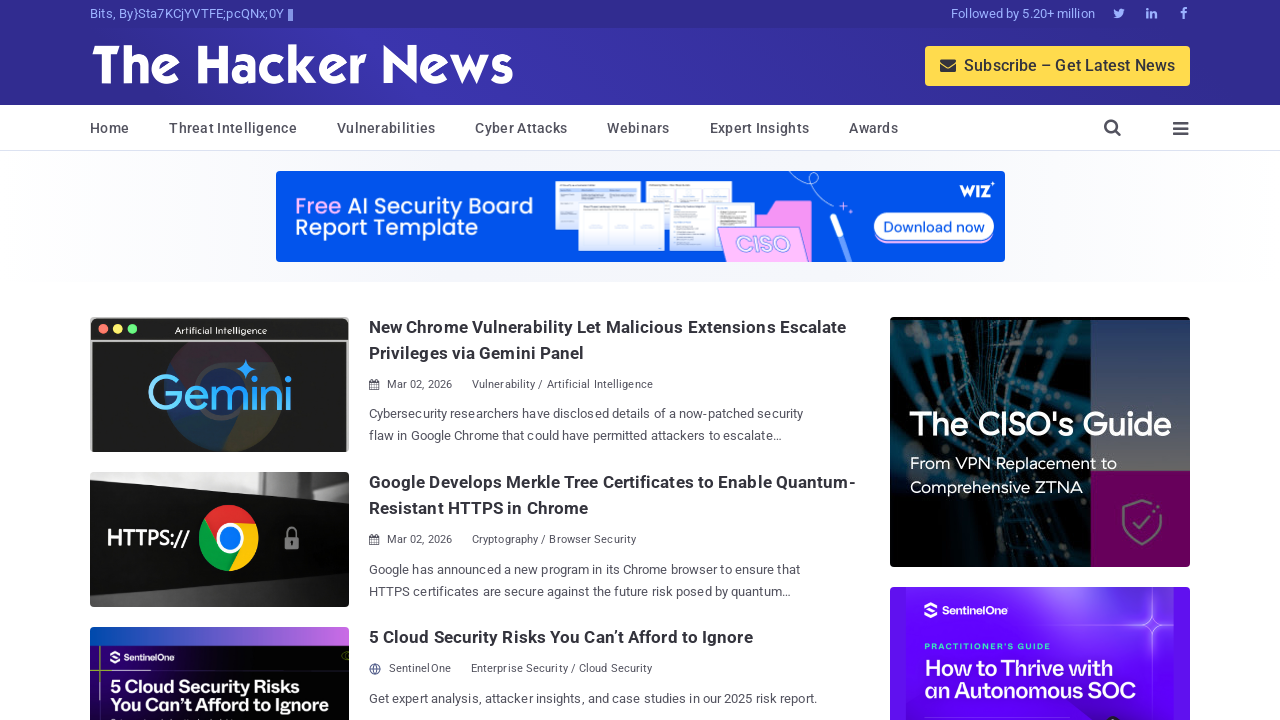

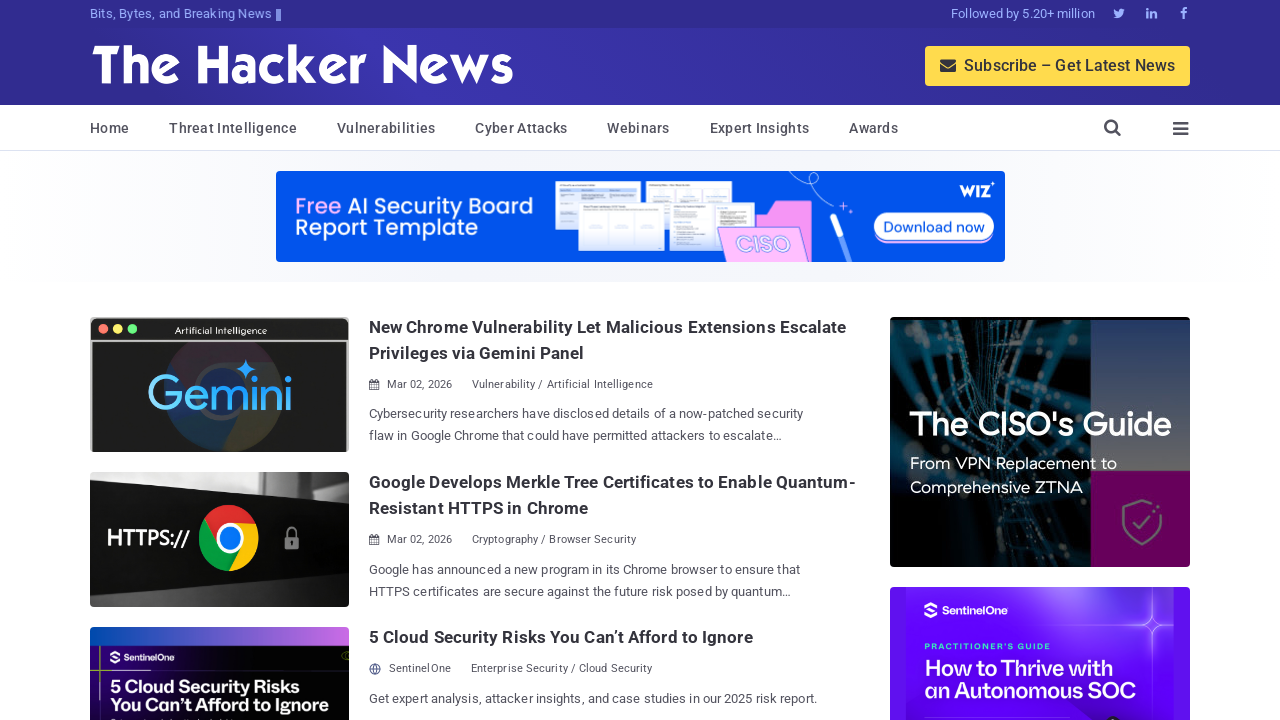